Tests scrolling up to the top of the page after scrolling down

Starting URL: https://www.tutorialspoint.com/selenium/practice/scroll-down.php

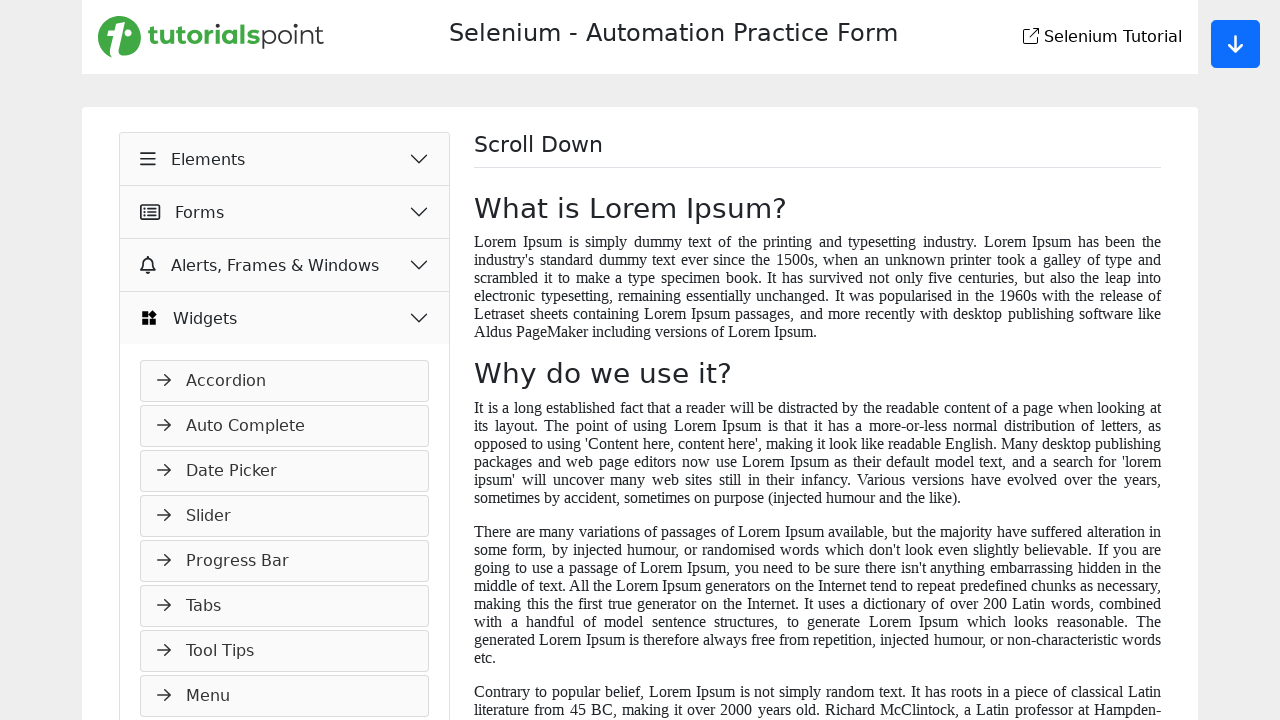

Scrolled down to bottom of page
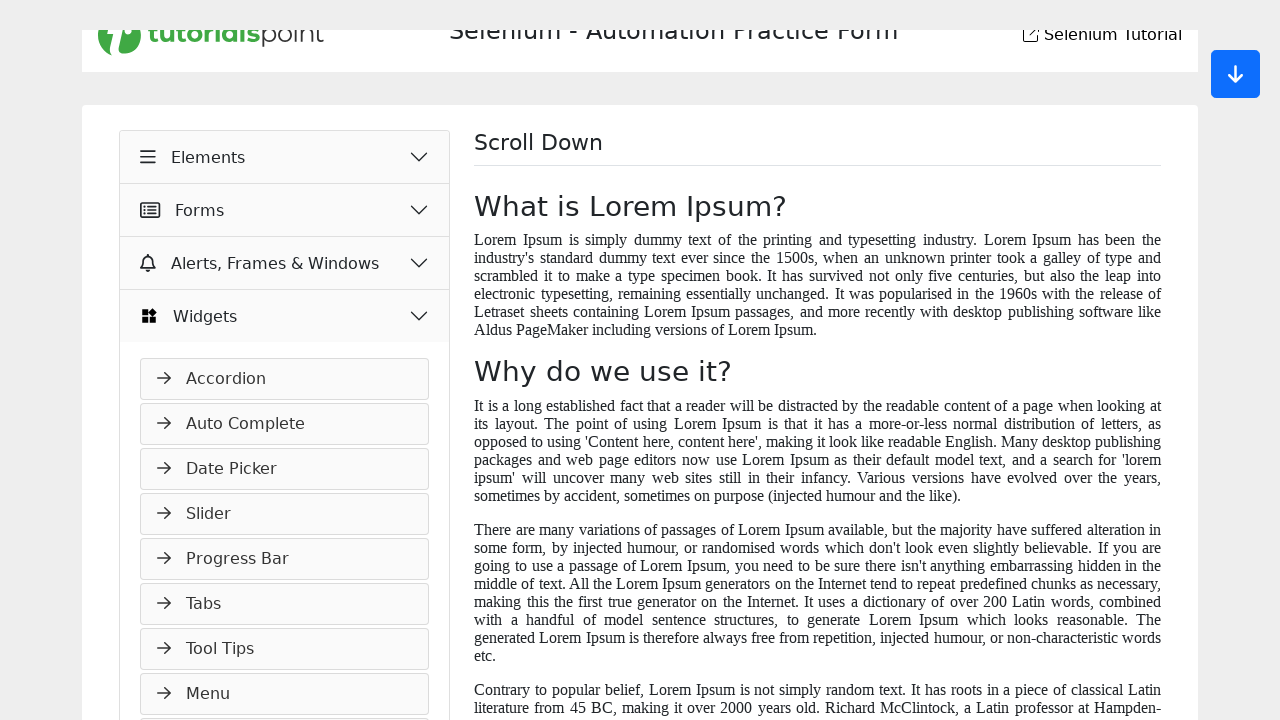

Scrolled back up to top of page
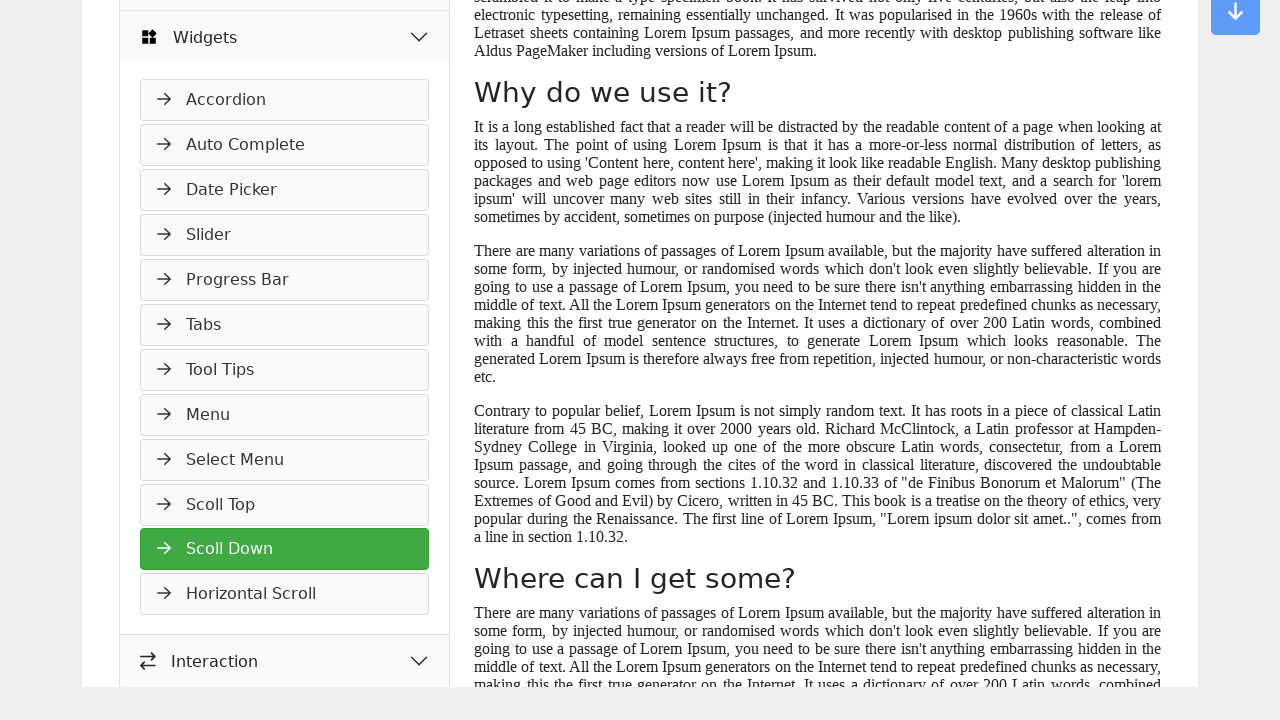

Waited 1 second for scroll animation to complete
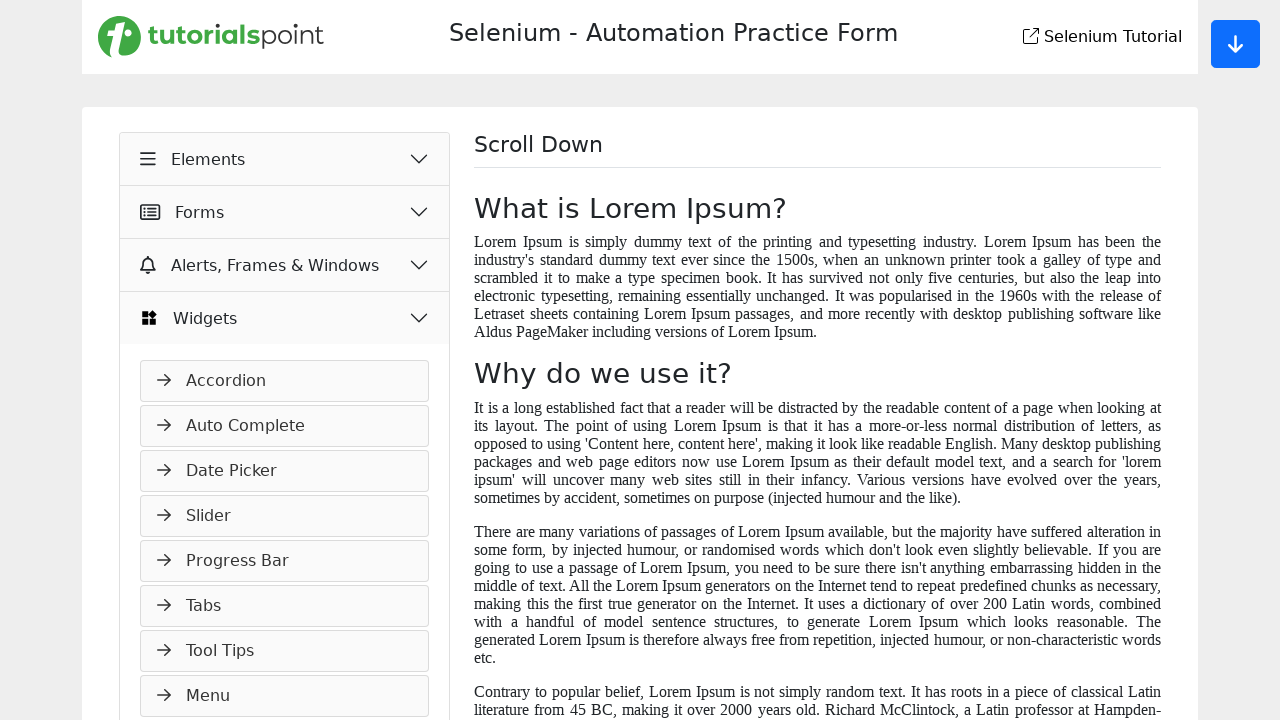

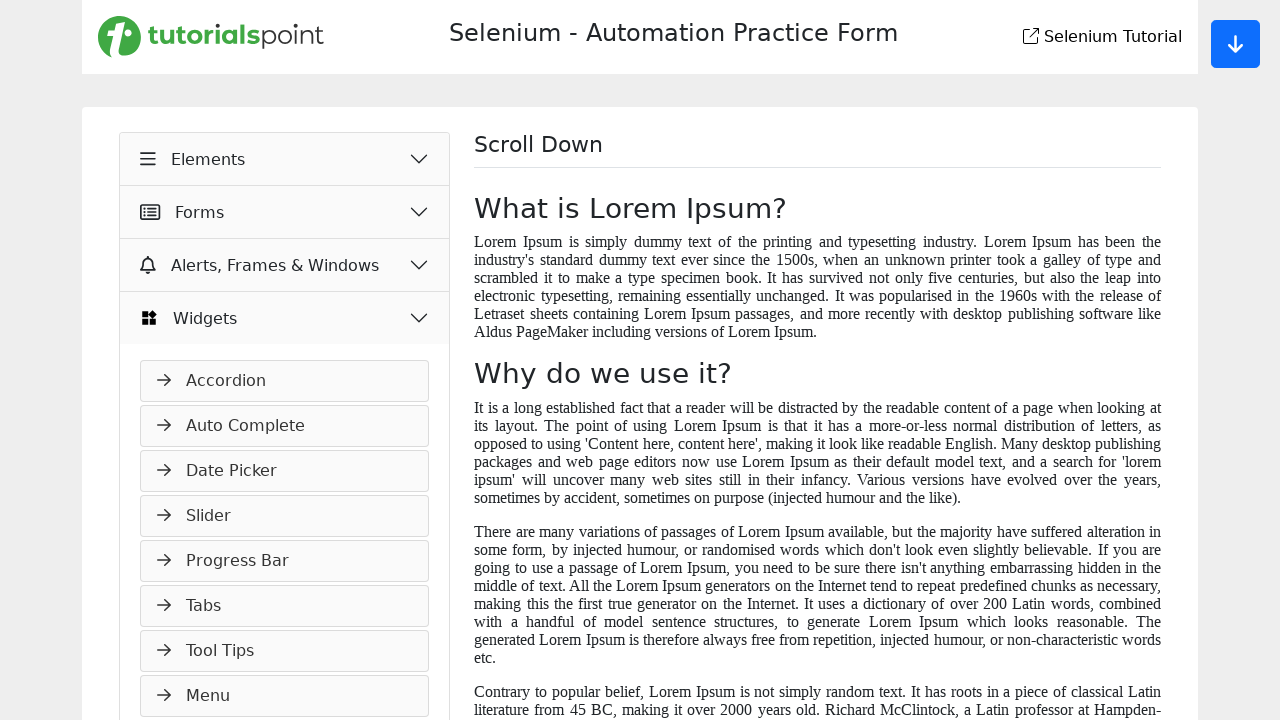